Tests successful login with valid demo credentials (standard_user/secret_sauce) and verifies the dashboard loads with "Swag Labs" title visible.

Starting URL: https://www.saucedemo.com/

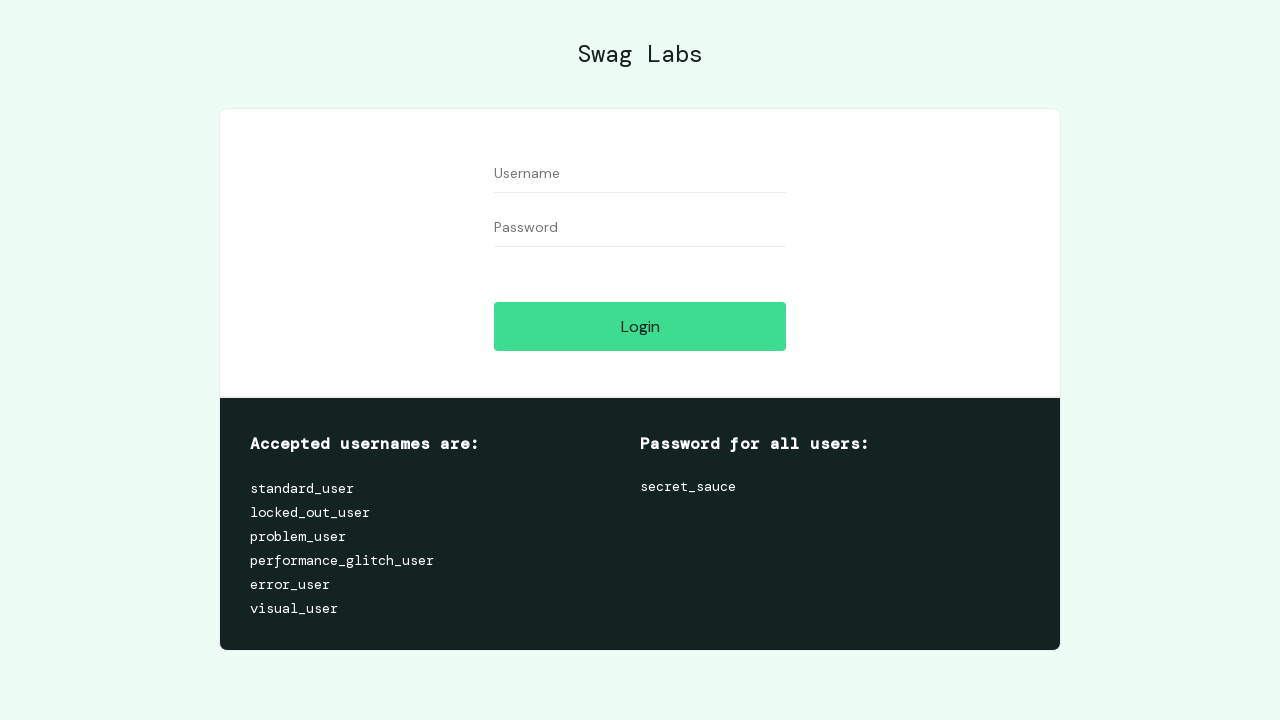

Filled username field with 'standard_user' on input[data-test='username']
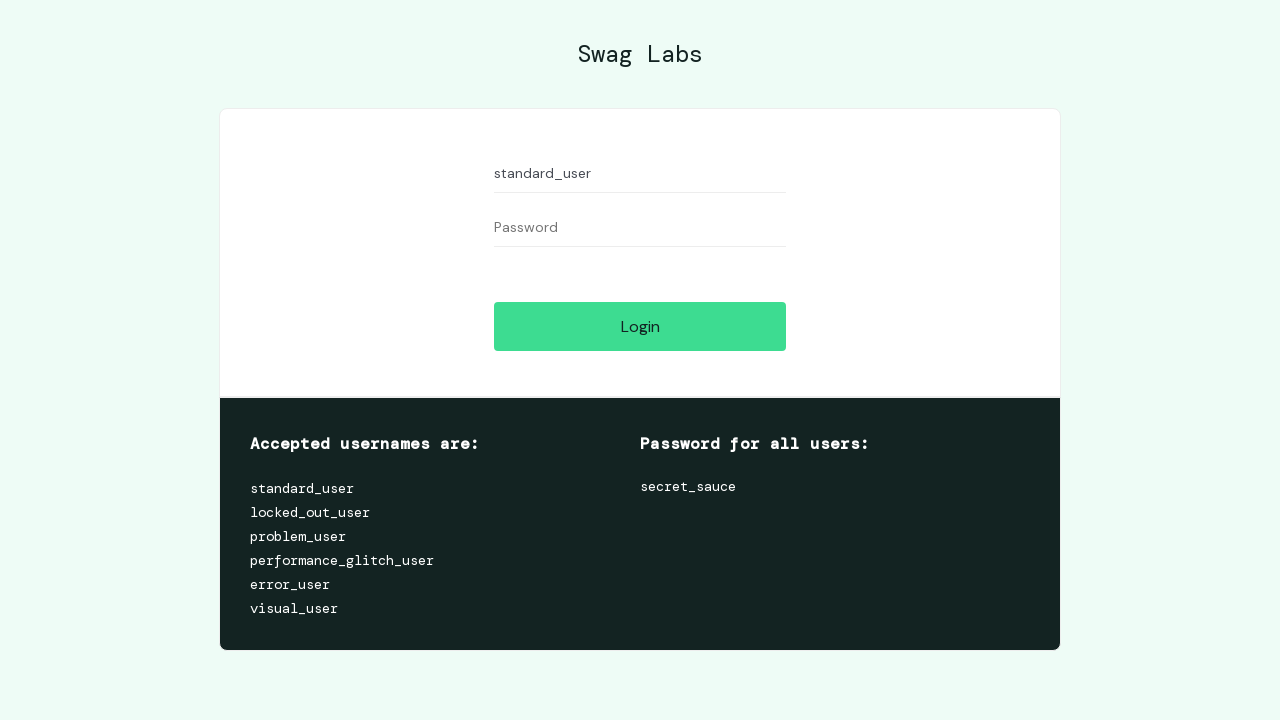

Filled password field with 'secret_sauce' on input[data-test='password']
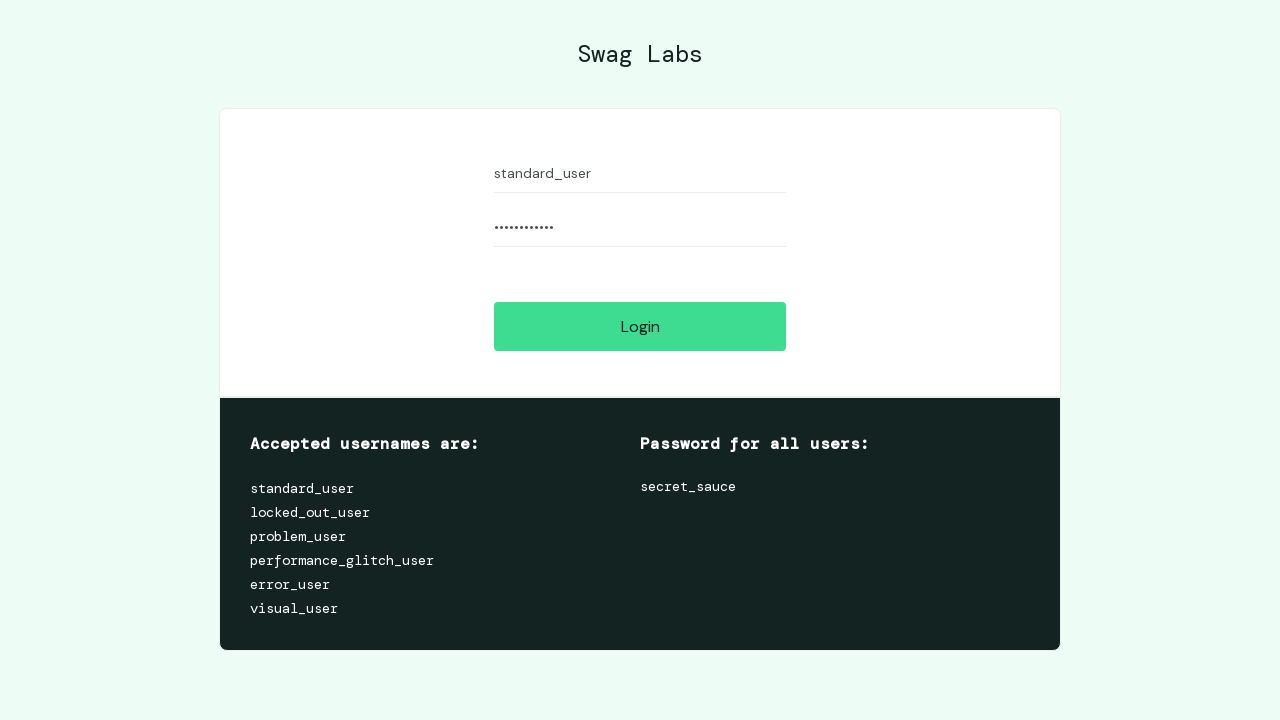

Clicked the Login button at (640, 326) on input[data-test='login-button']
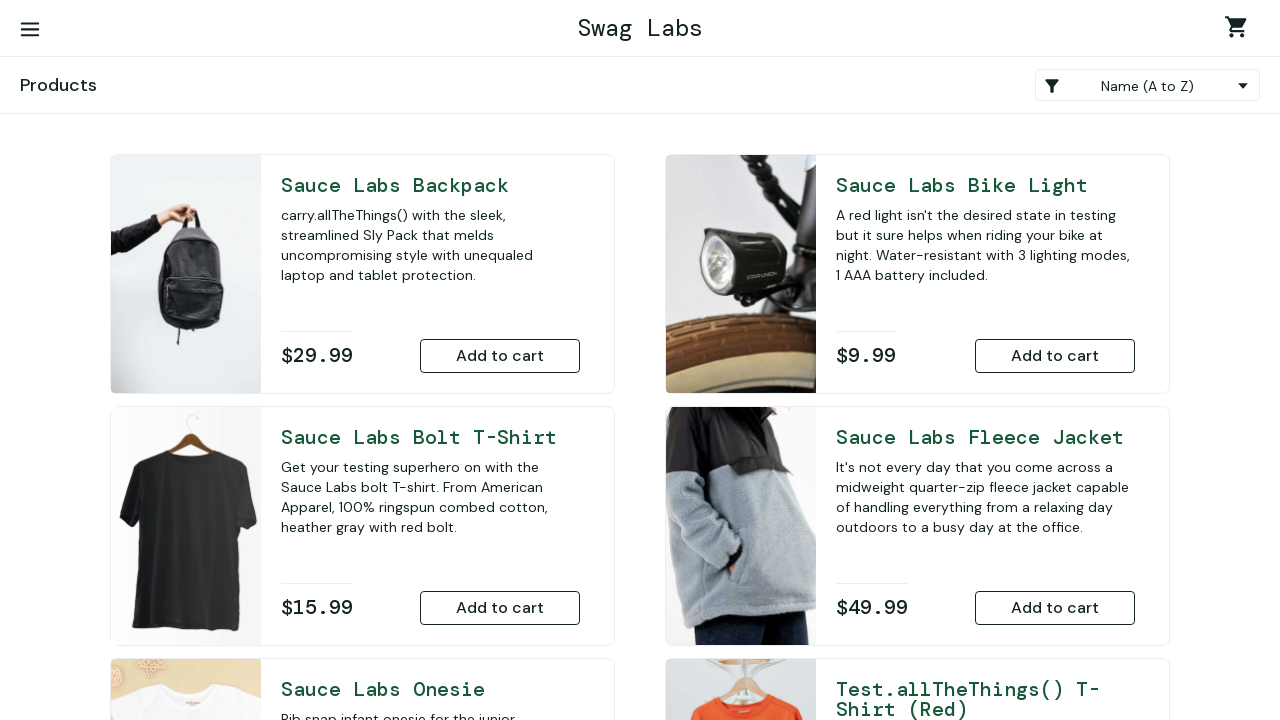

Dashboard loaded with app logo visible
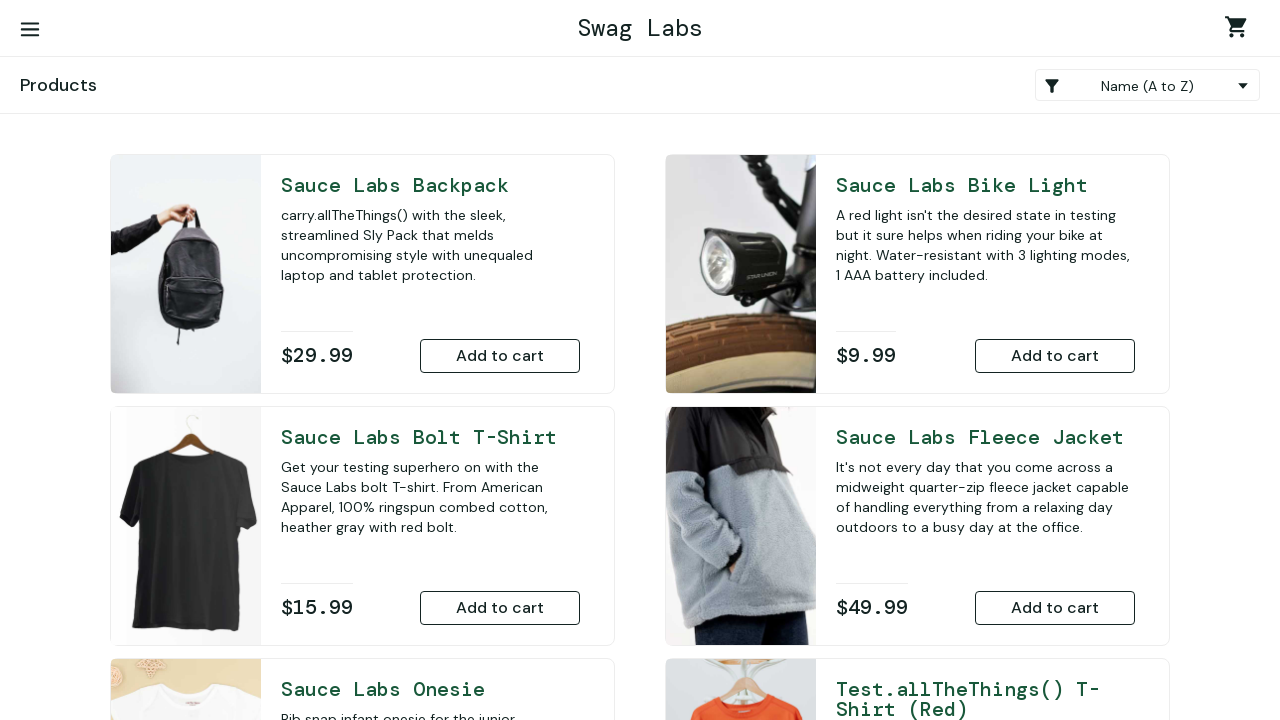

Located the app logo element
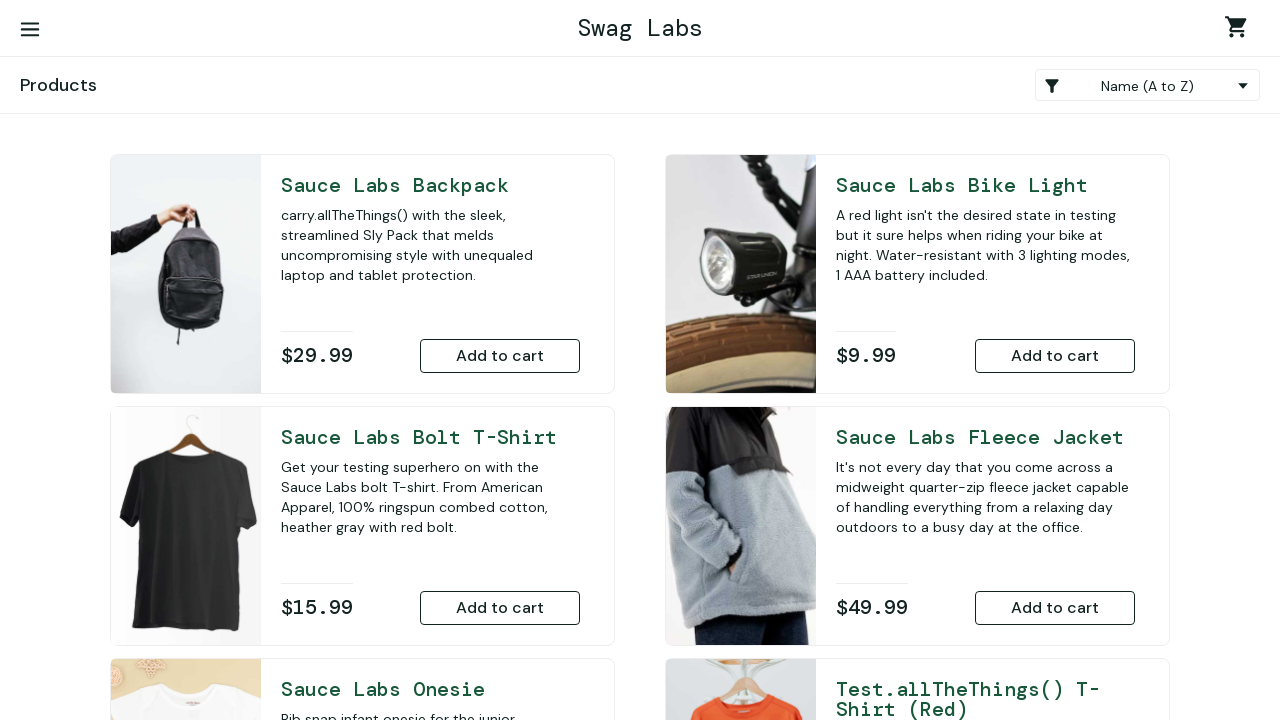

Verified 'Swag Labs' title is visible in the app logo
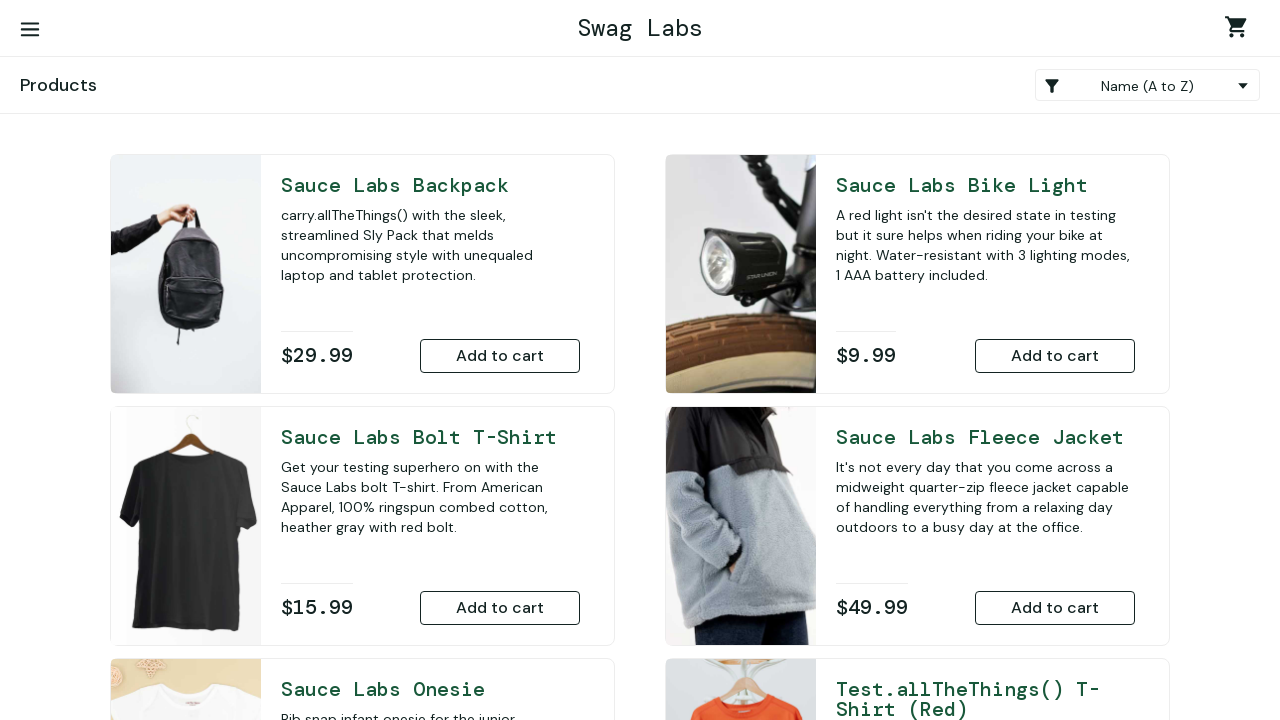

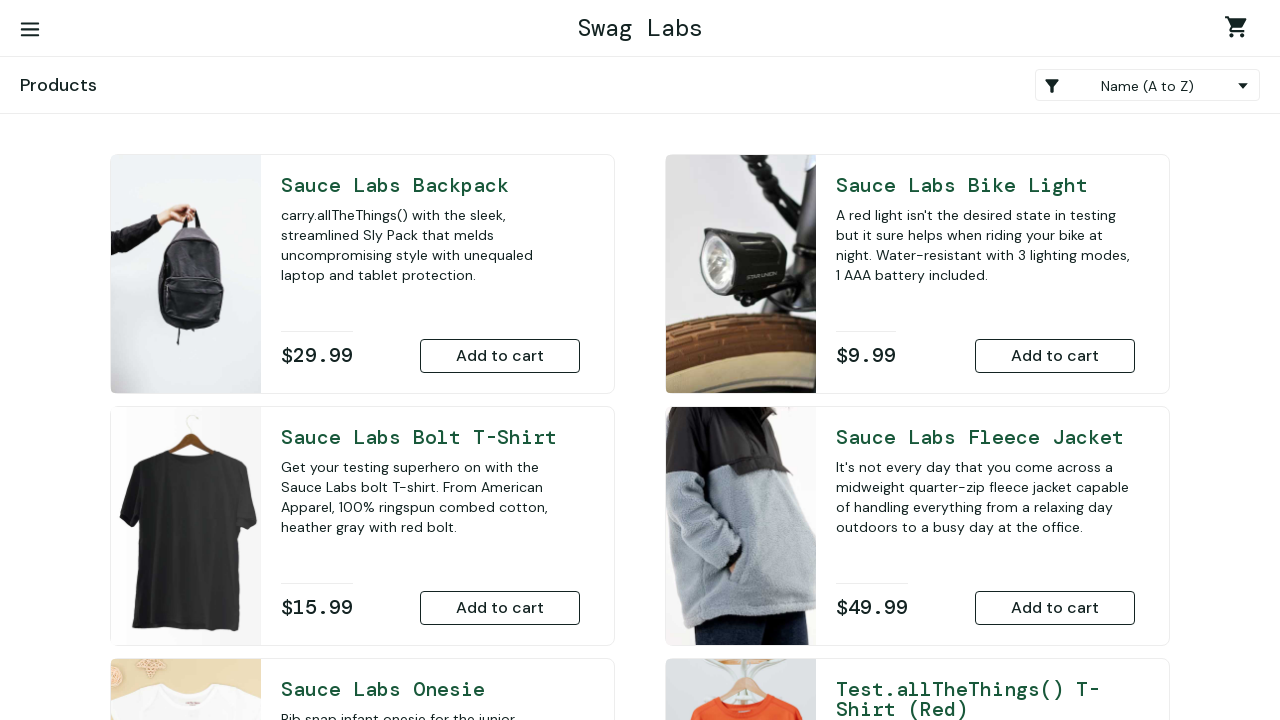